Tests creating multiple tasks in TodoMVC by entering task names and pressing Enter, then verifying each task appears in the list.

Starting URL: https://todomvc.com/examples/react/dist/

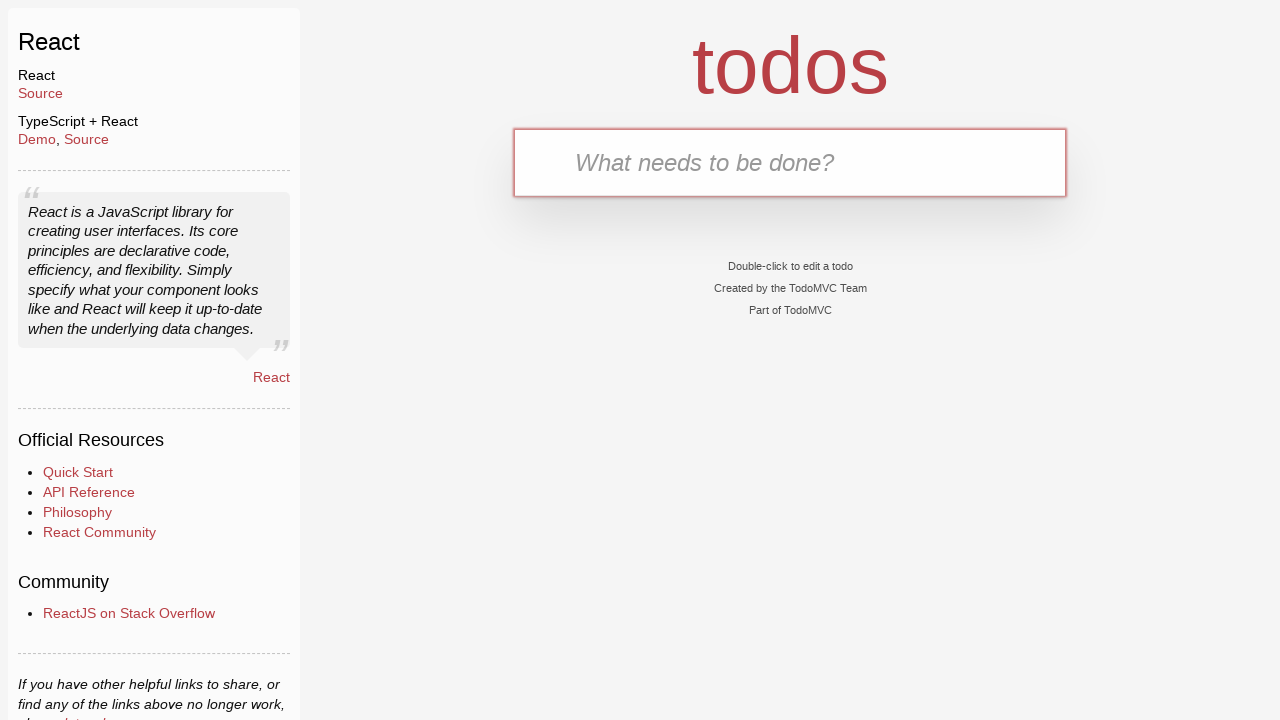

Located the todo input field
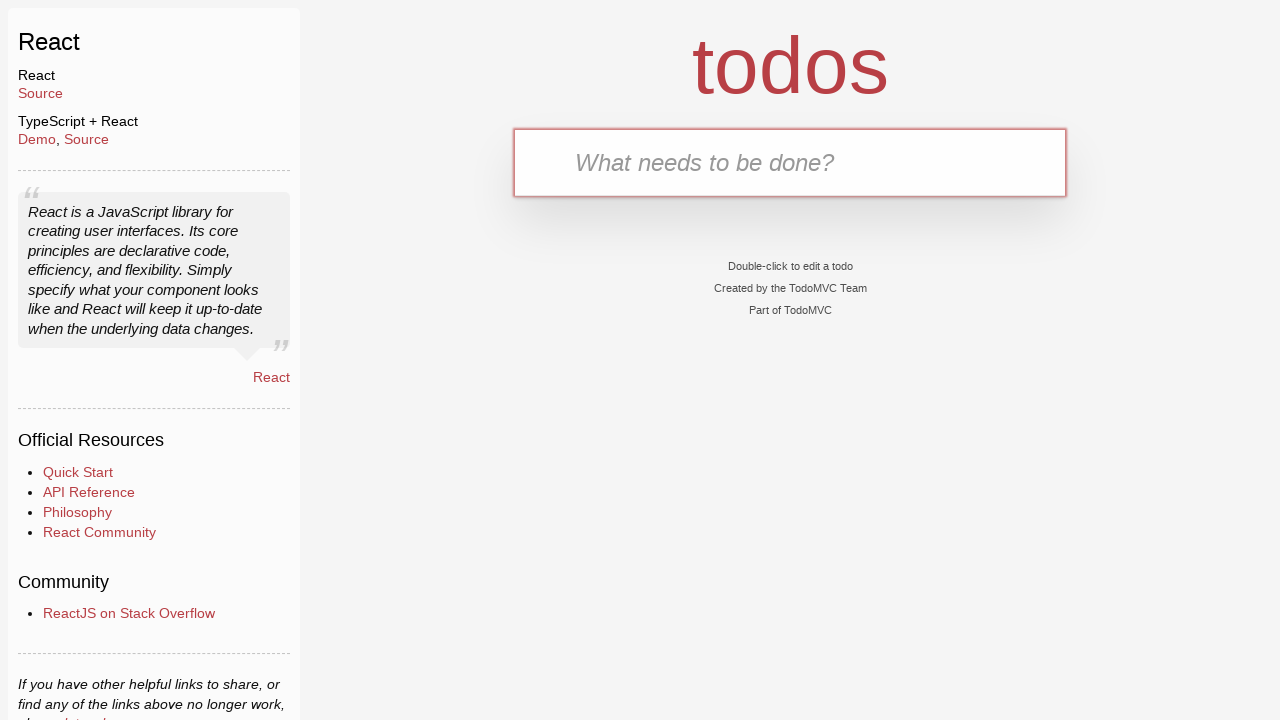

Filled input field with 'task1' on #todo-input
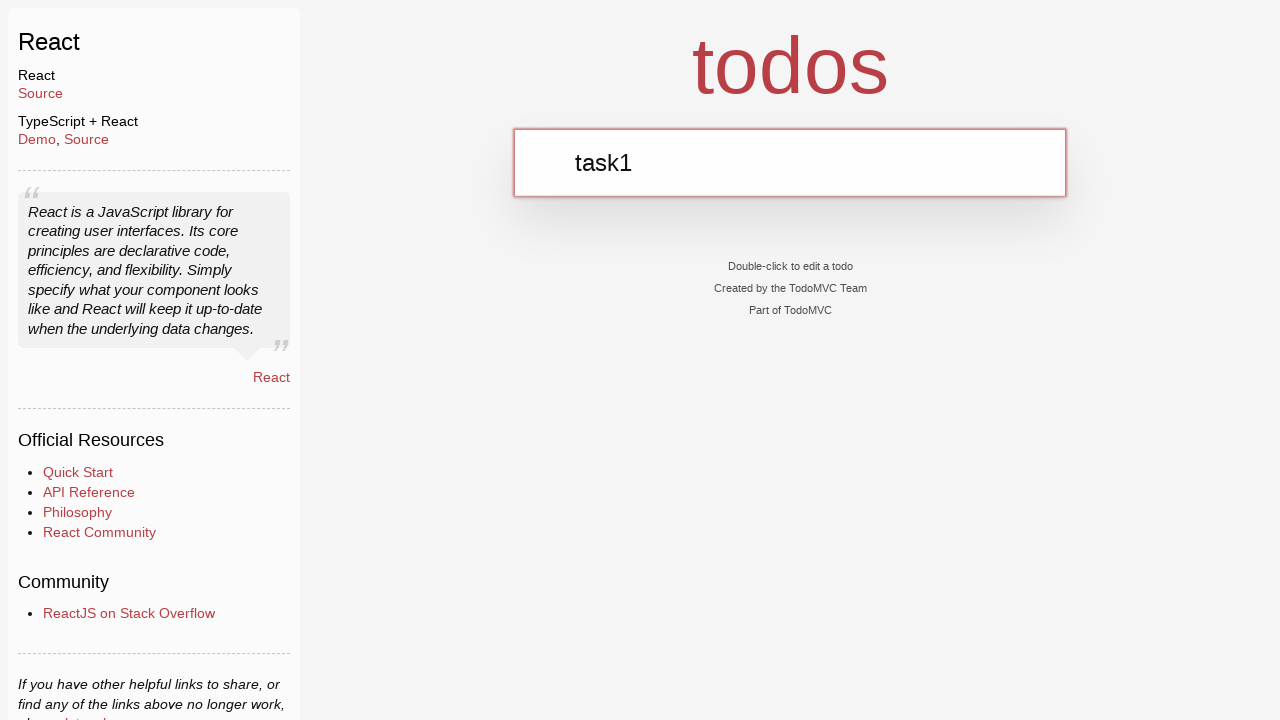

Pressed Enter to create task 'task1' on #todo-input
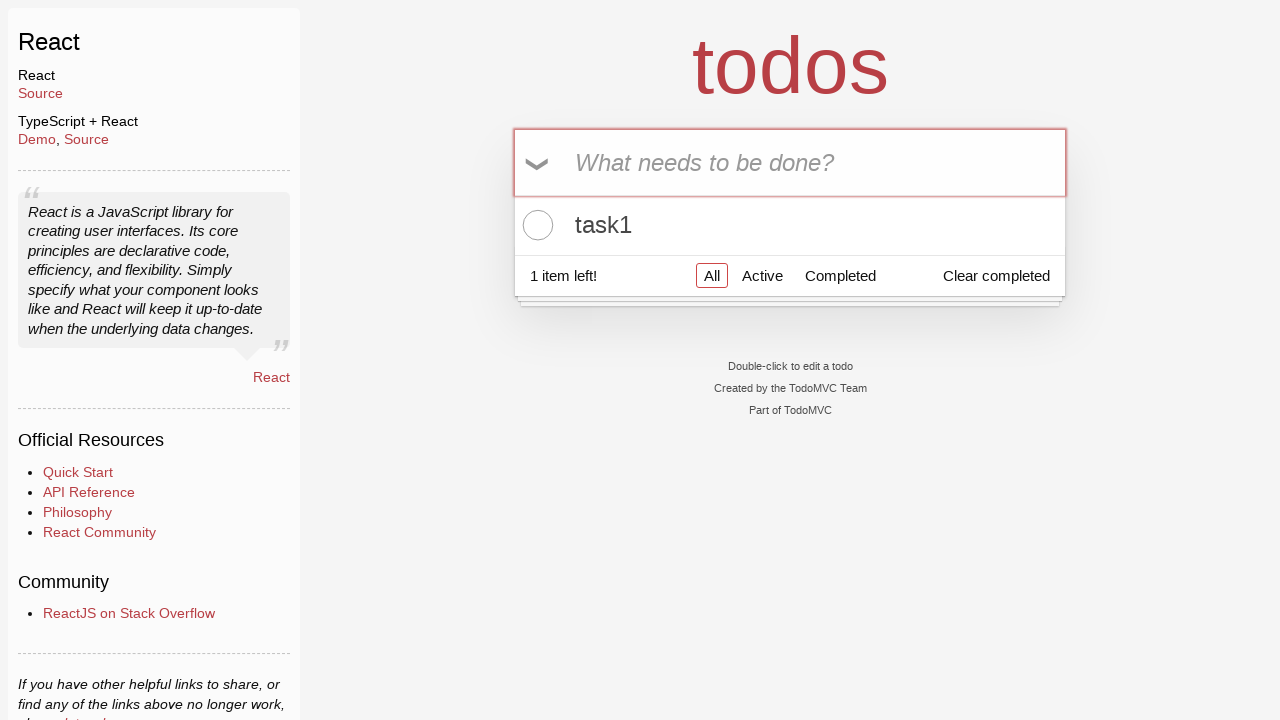

Verified task 'task1' appears in the task list
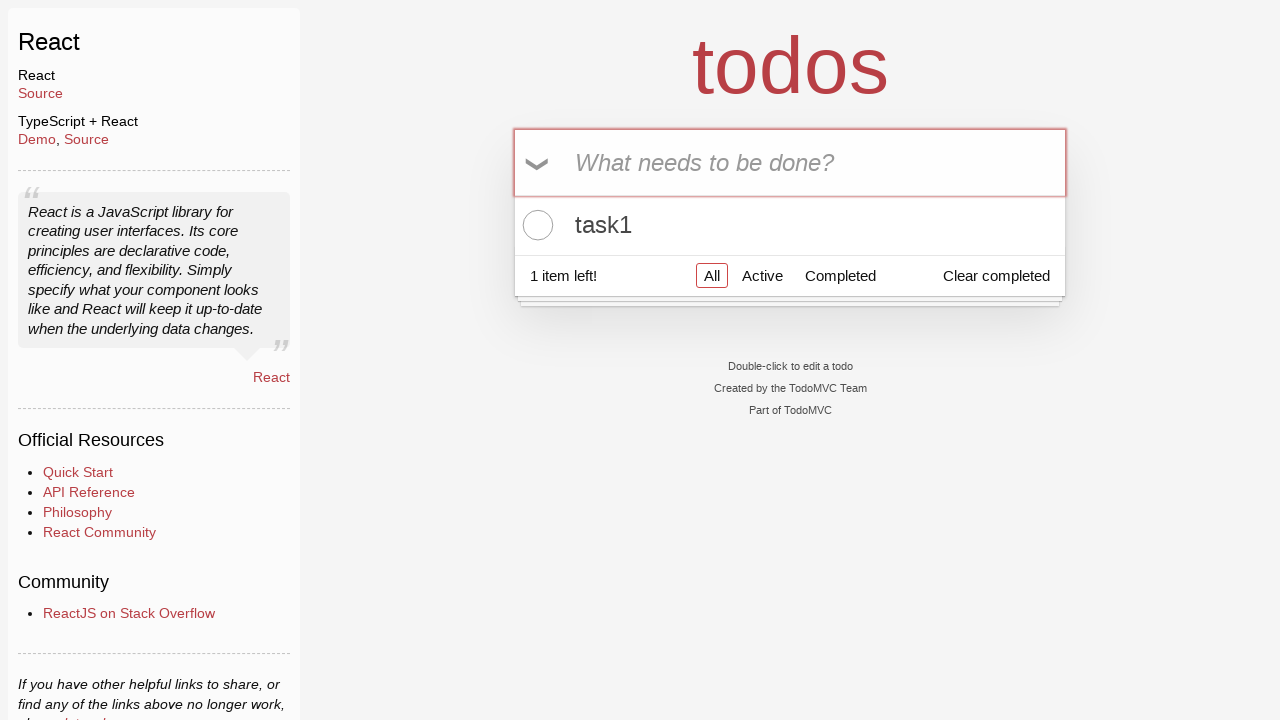

Filled input field with 'task2' on #todo-input
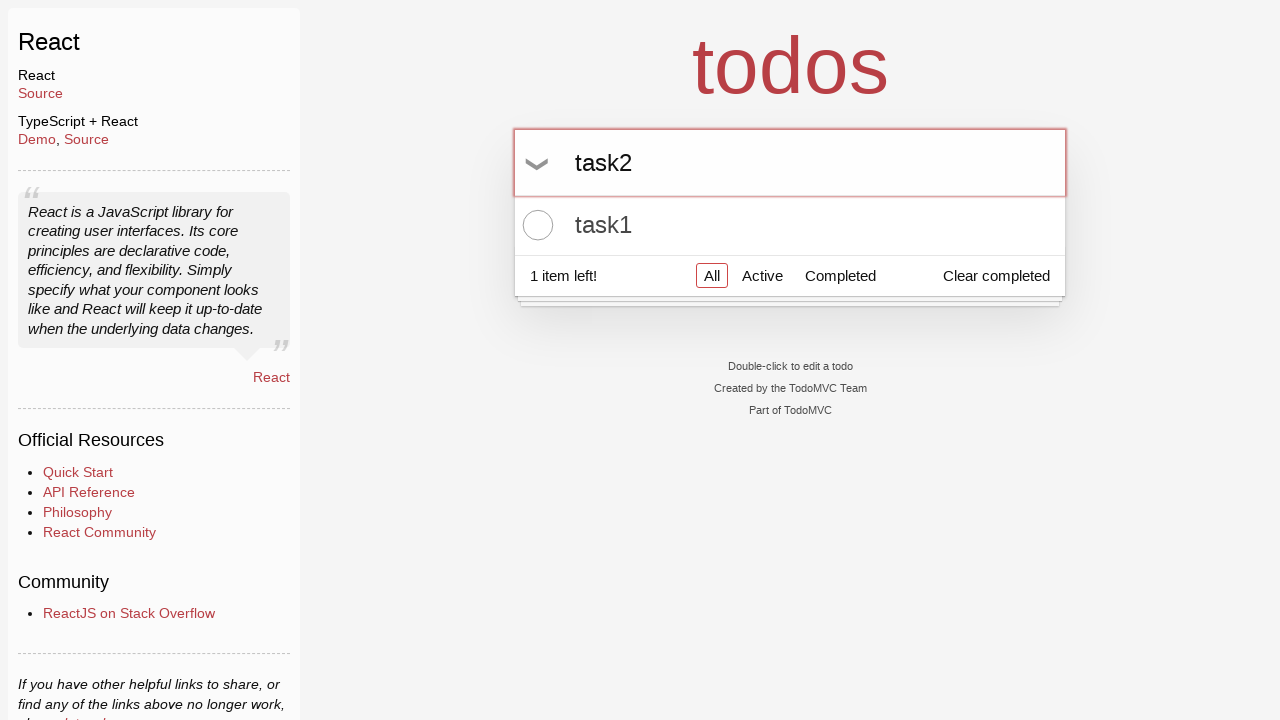

Pressed Enter to create task 'task2' on #todo-input
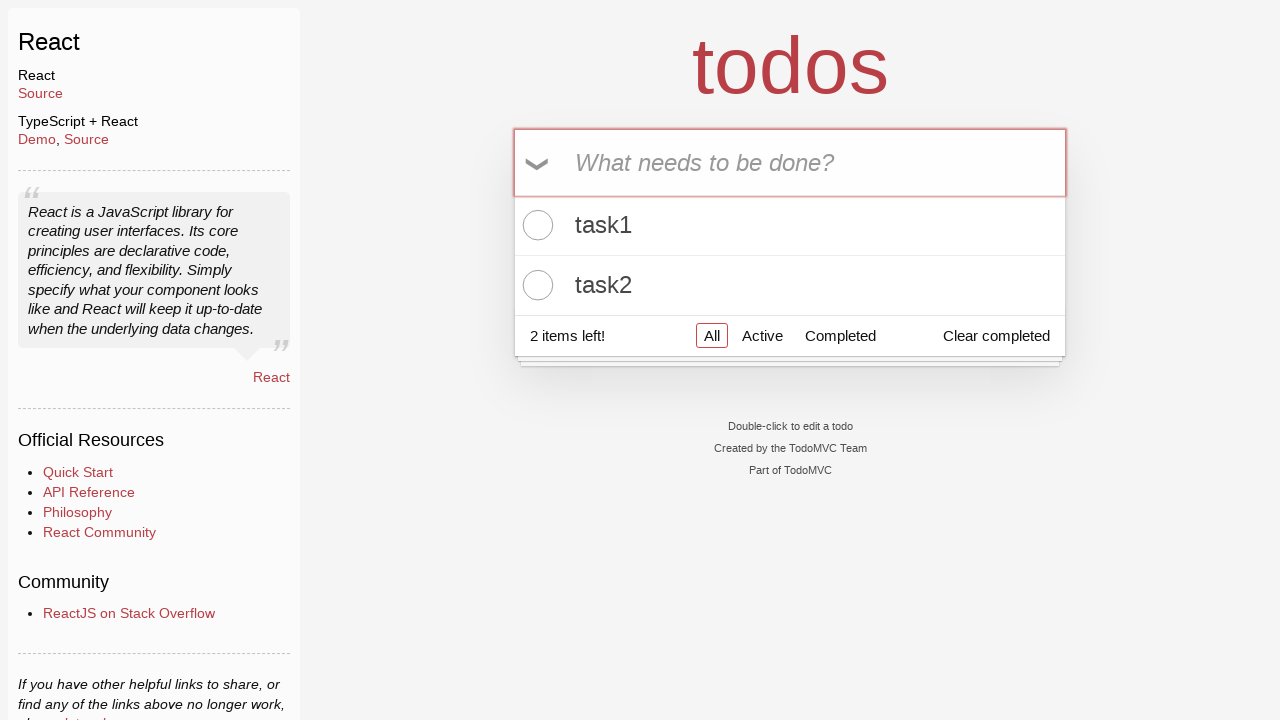

Verified task 'task2' appears in the task list
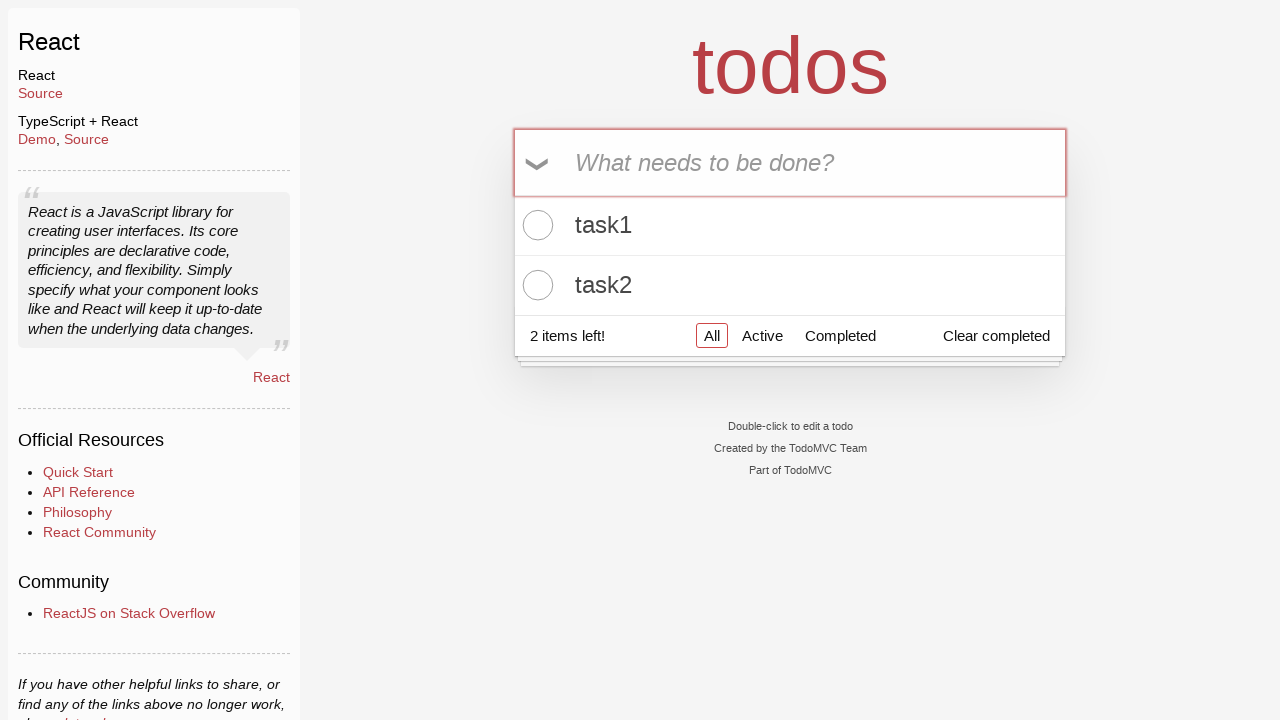

Filled input field with 'task3' on #todo-input
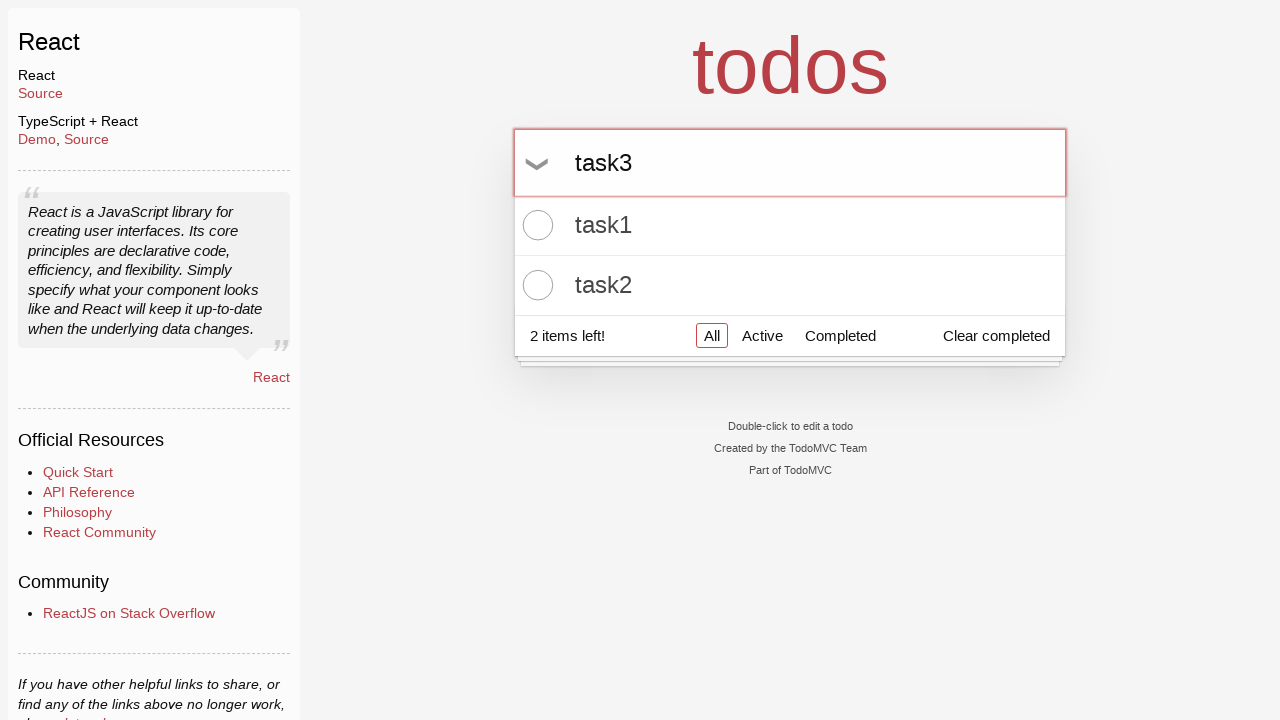

Pressed Enter to create task 'task3' on #todo-input
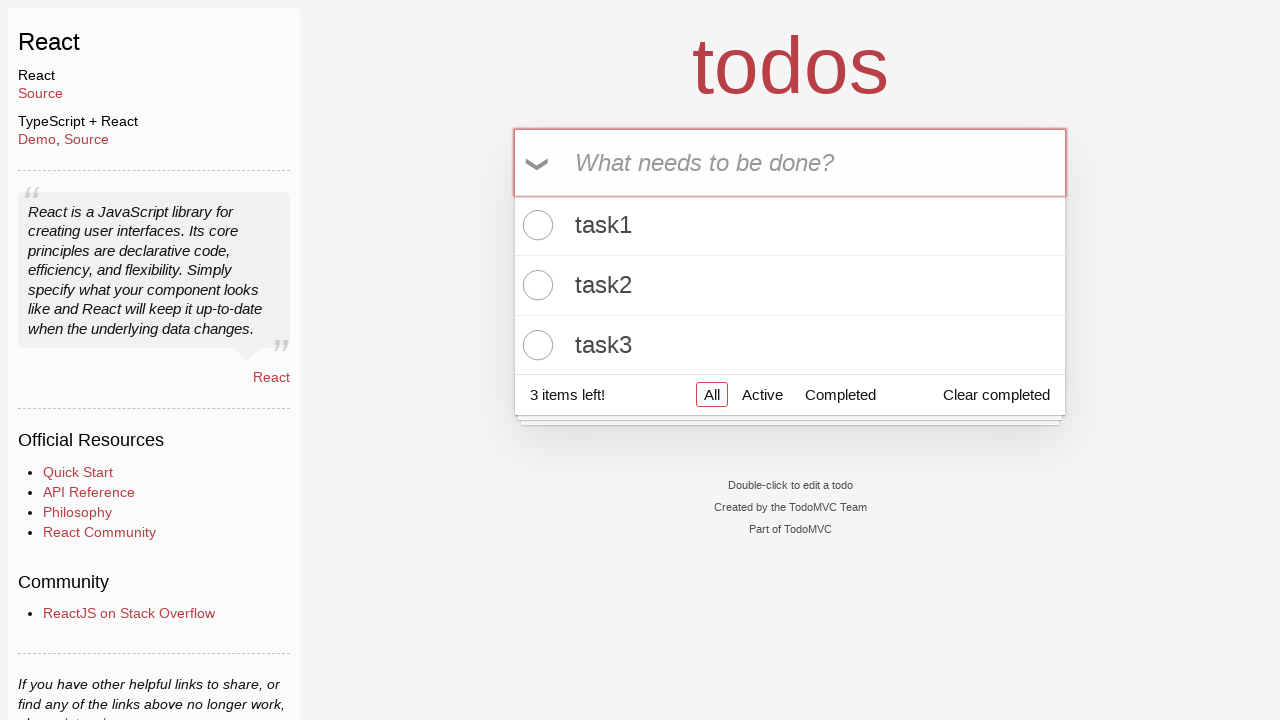

Verified task 'task3' appears in the task list
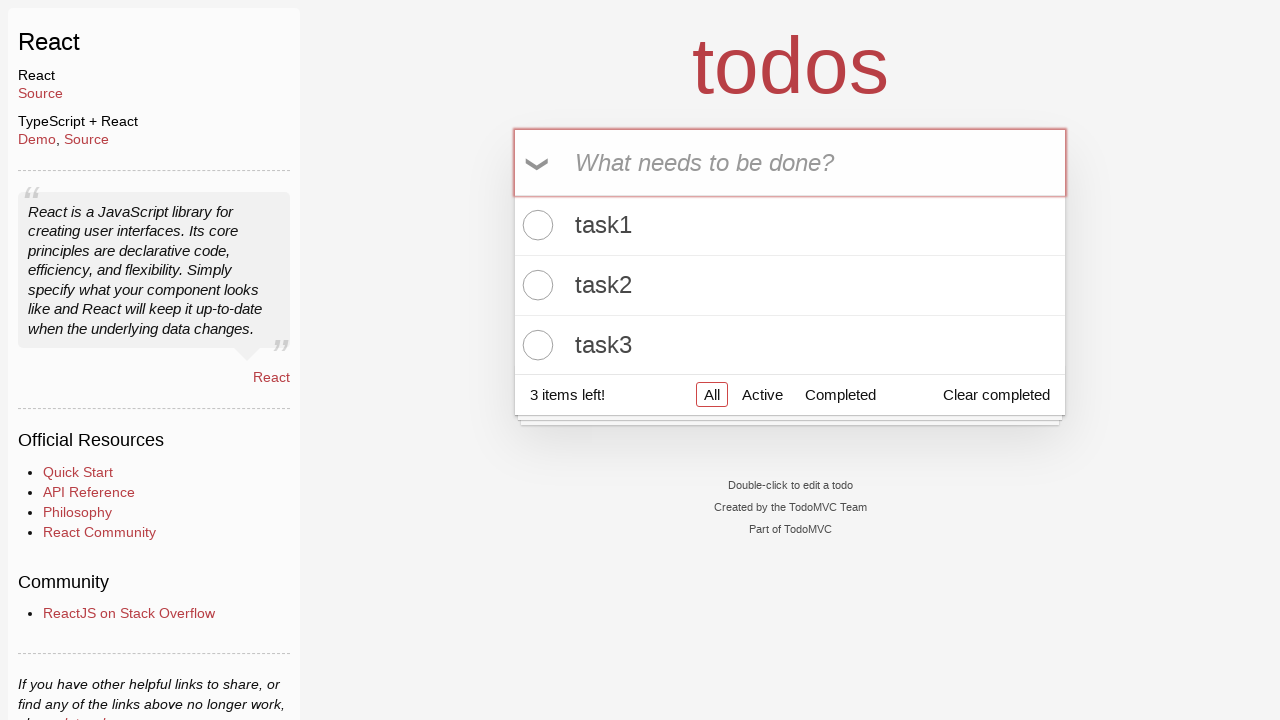

Filled input field with 'task4' on #todo-input
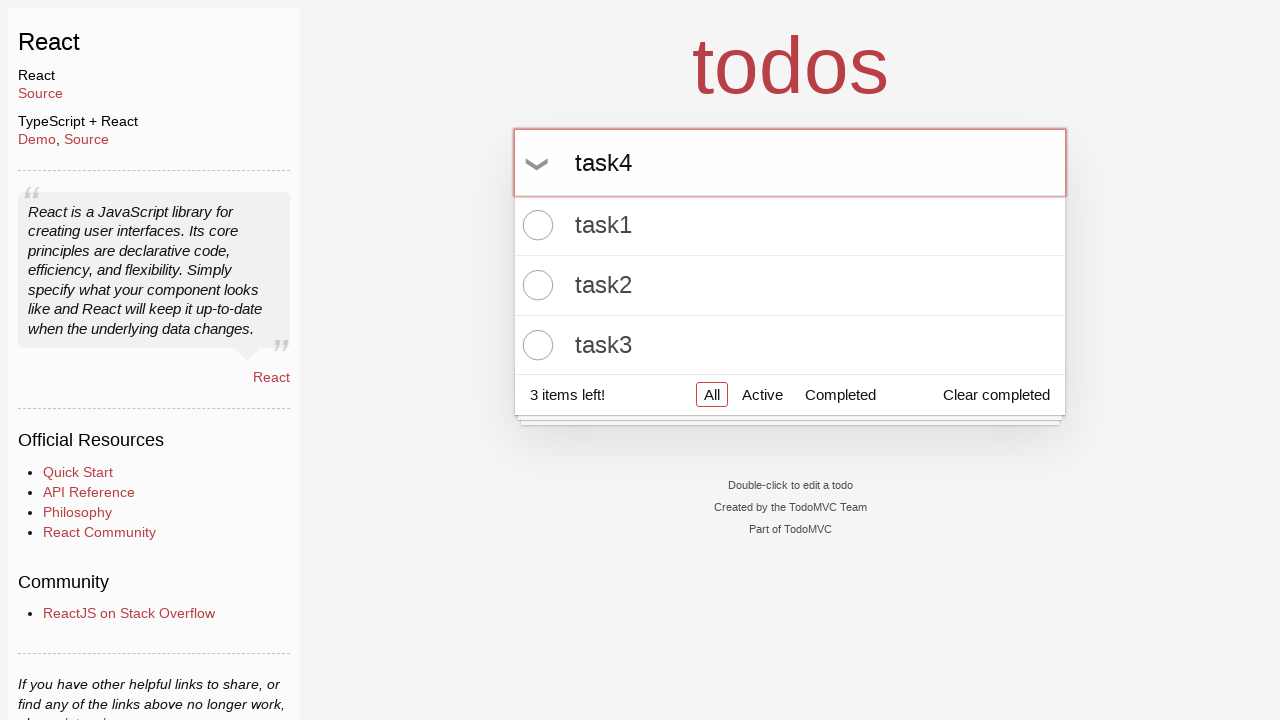

Pressed Enter to create task 'task4' on #todo-input
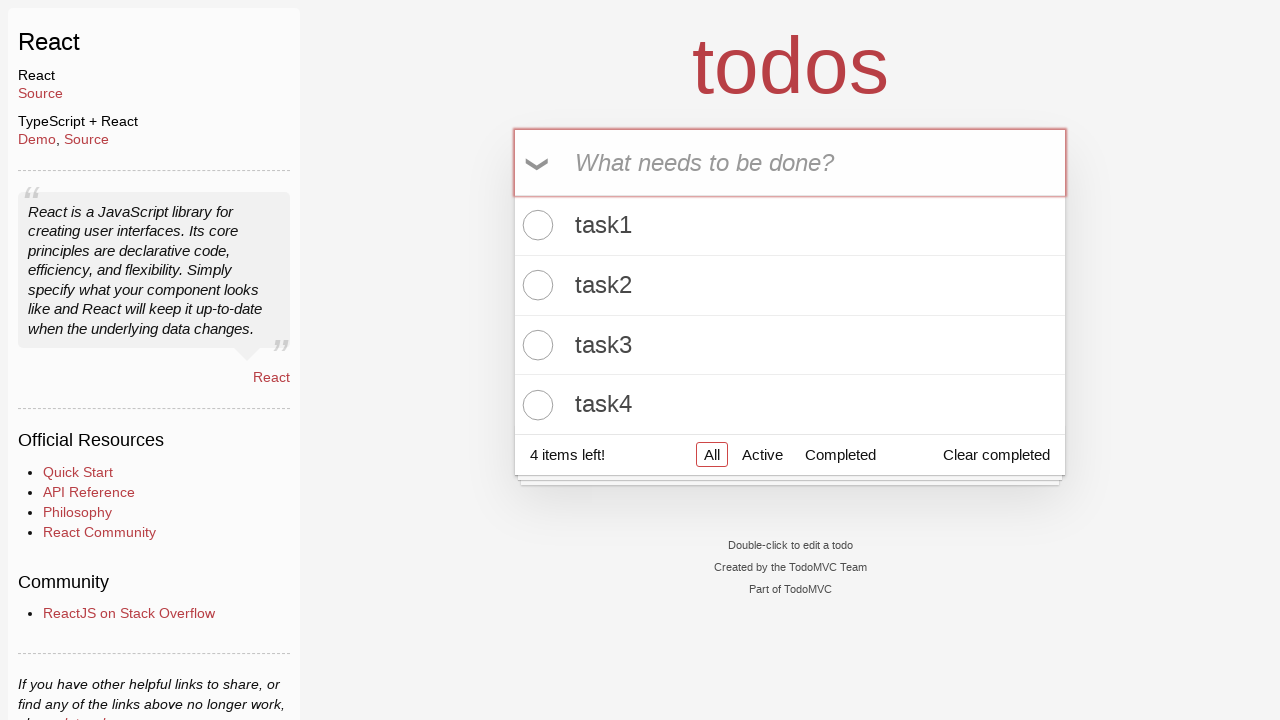

Verified task 'task4' appears in the task list
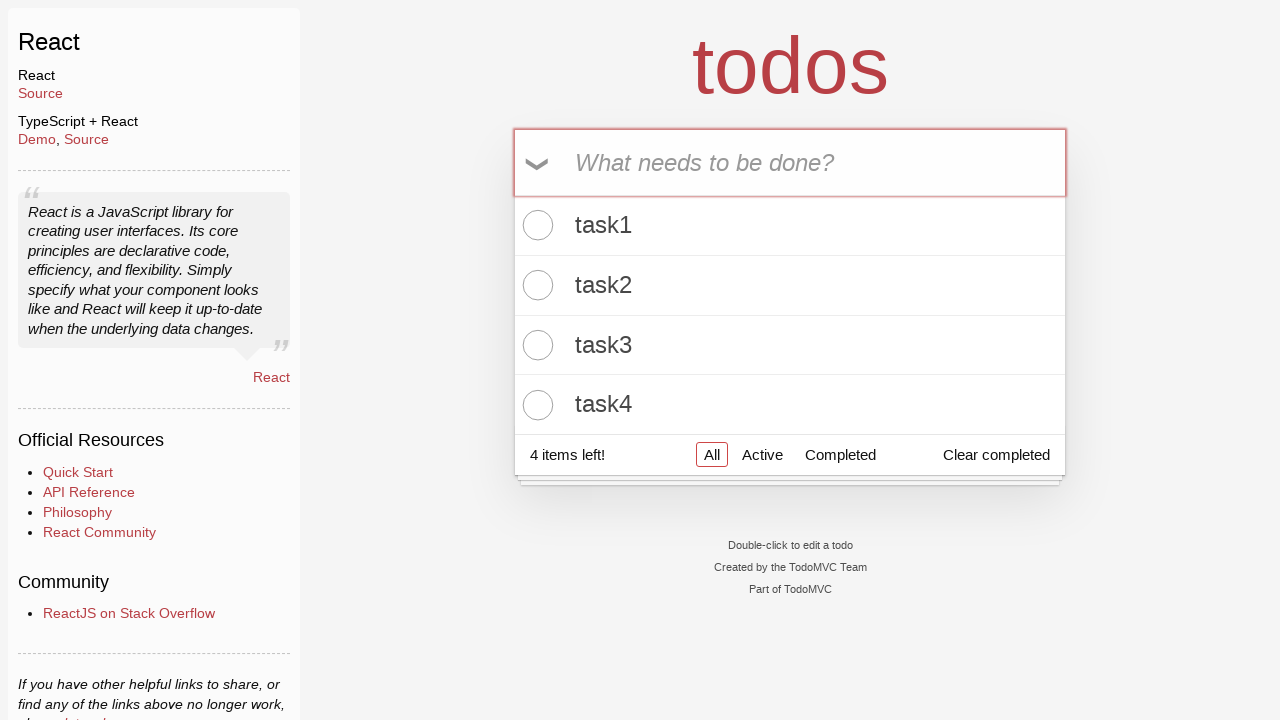

Filled input field with 'task5' on #todo-input
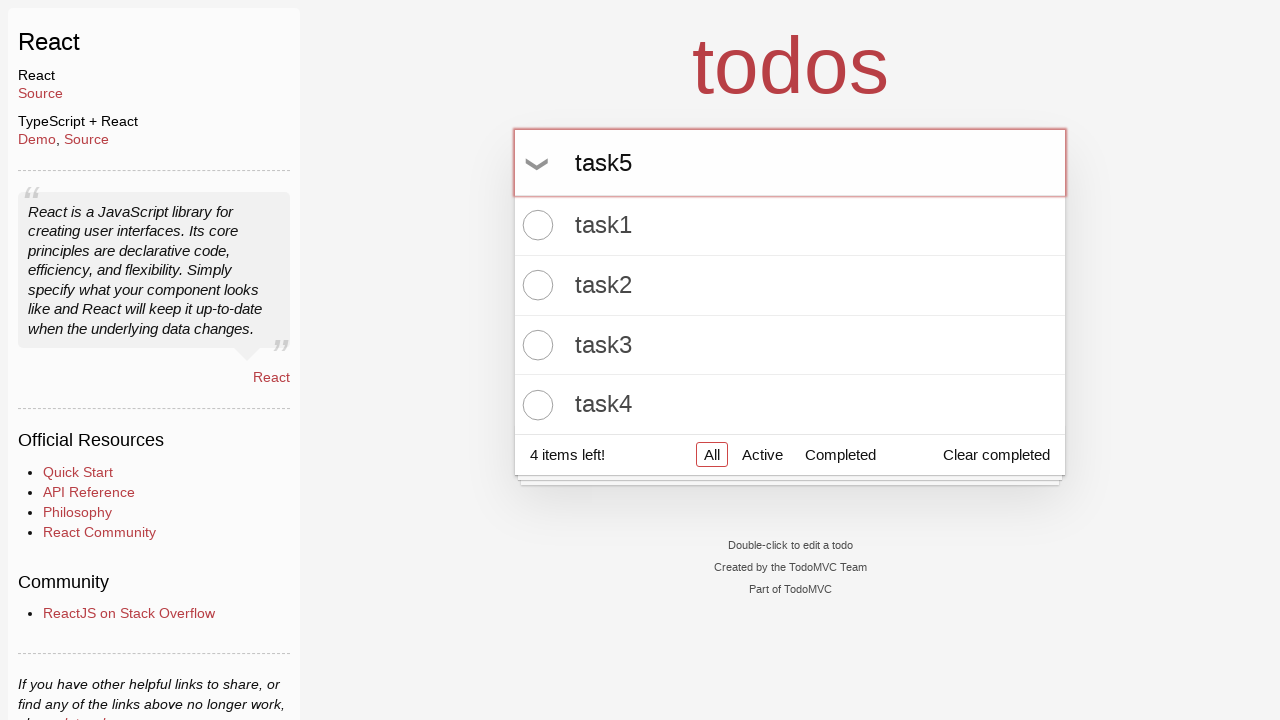

Pressed Enter to create task 'task5' on #todo-input
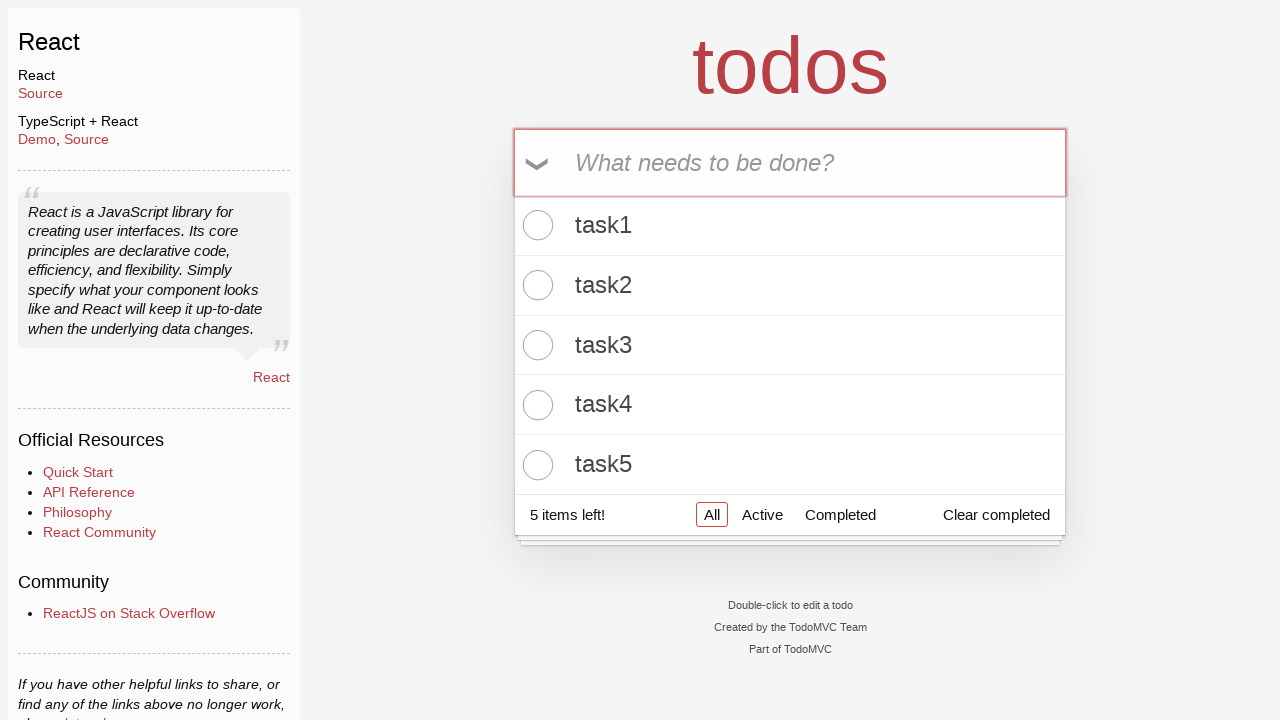

Verified task 'task5' appears in the task list
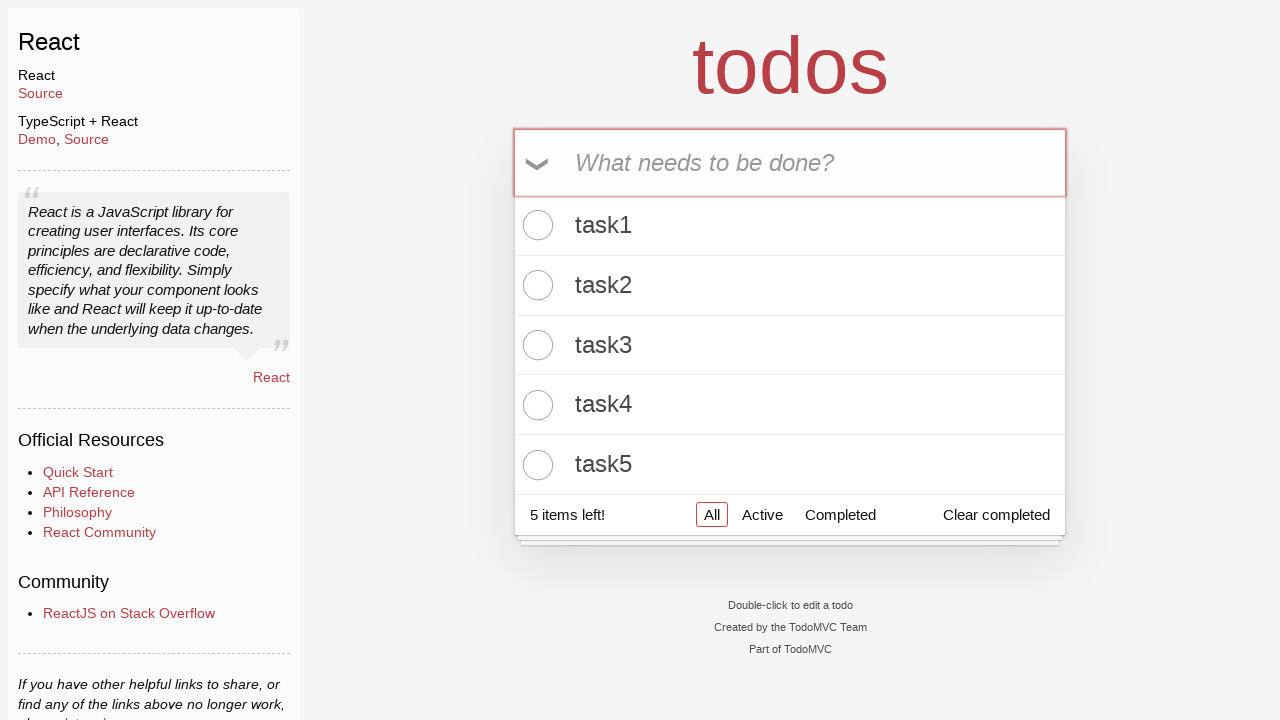

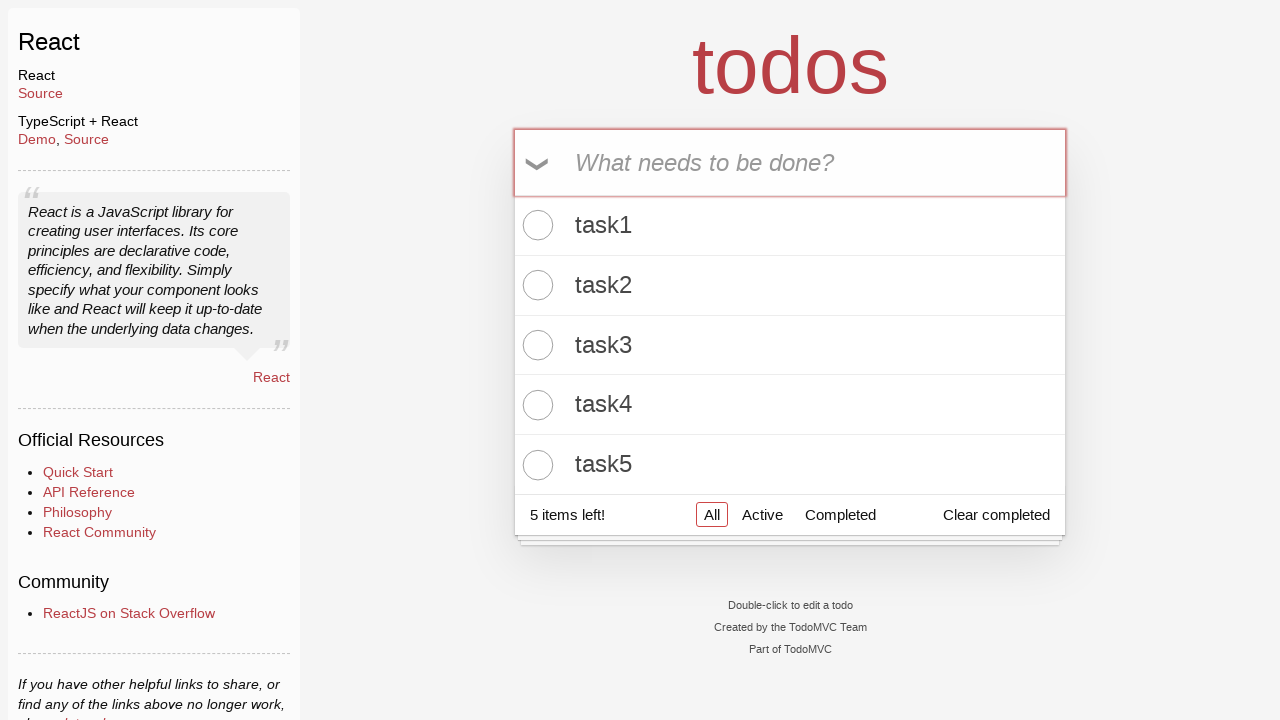